Tests navigation to browse languages starting with M and verifies the last table entry is MySQL.

Starting URL: http://99-bottles-of-beer.net/lyrics.html

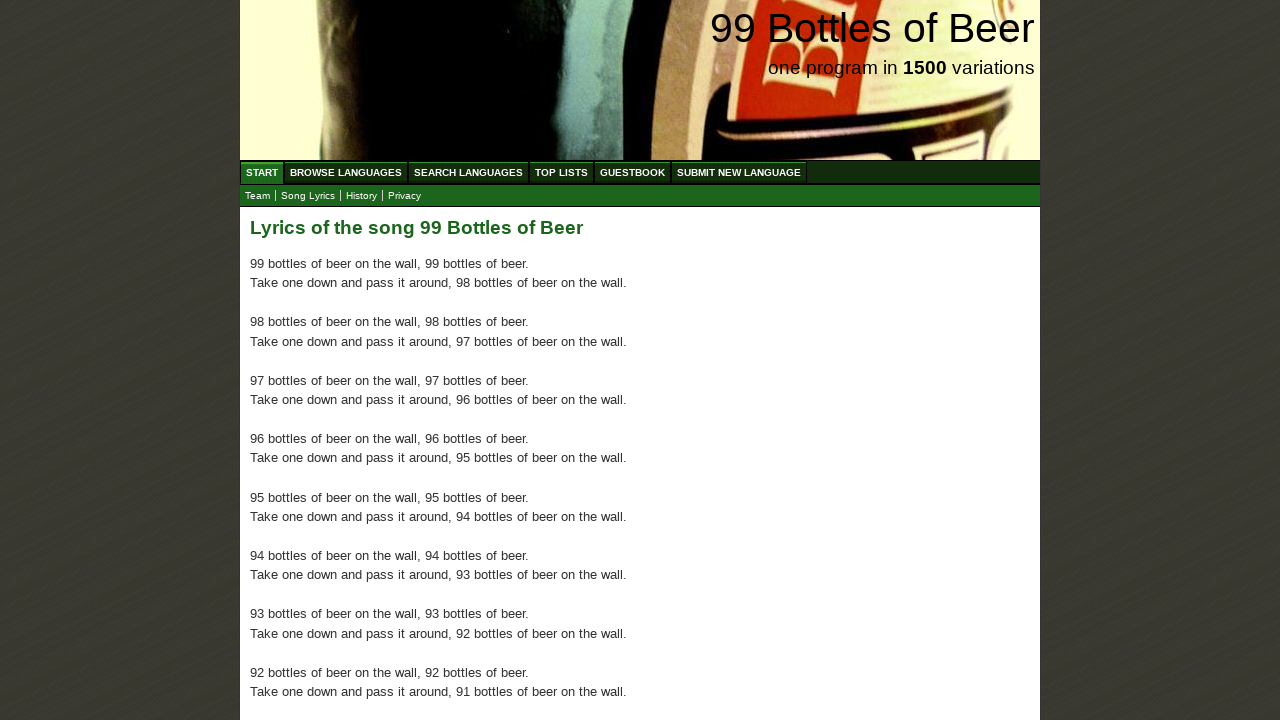

Clicked Browse Languages menu item at (346, 172) on xpath=//ul[@id='menu']/li/a[@href='/abc.html']
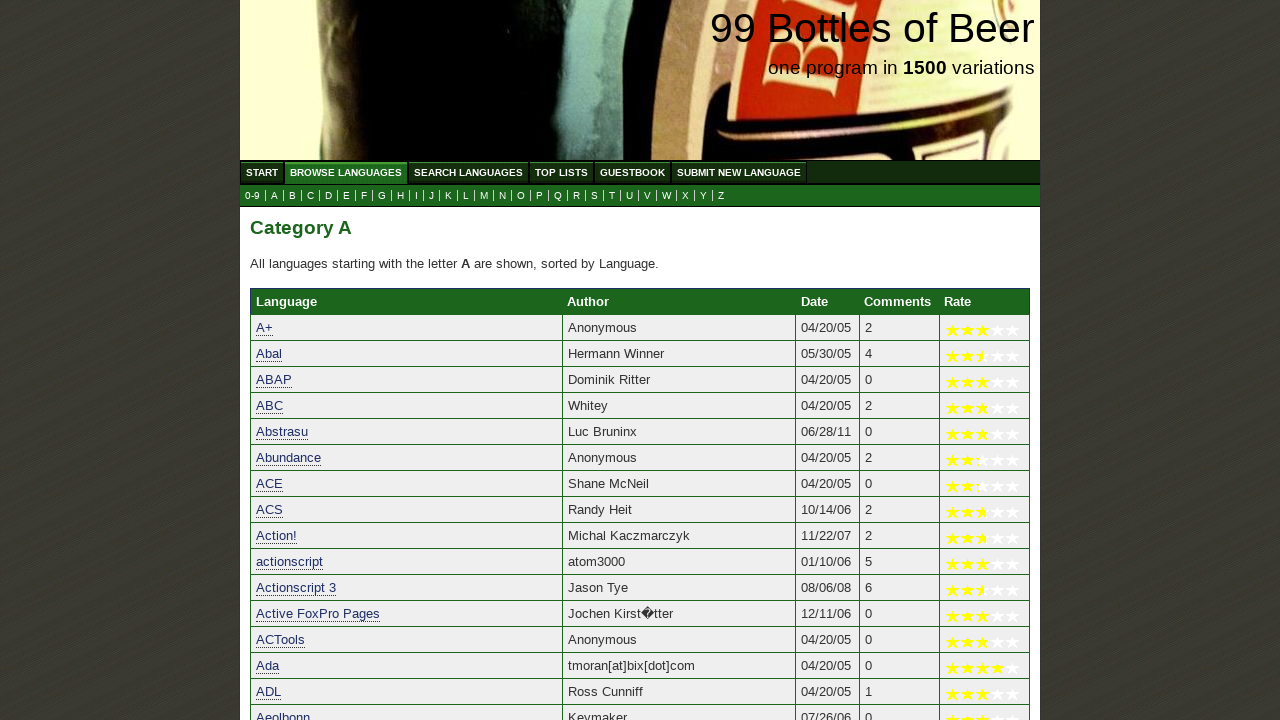

Clicked letter M link to navigate to languages starting with M at (484, 196) on xpath=//a[@href='m.html']
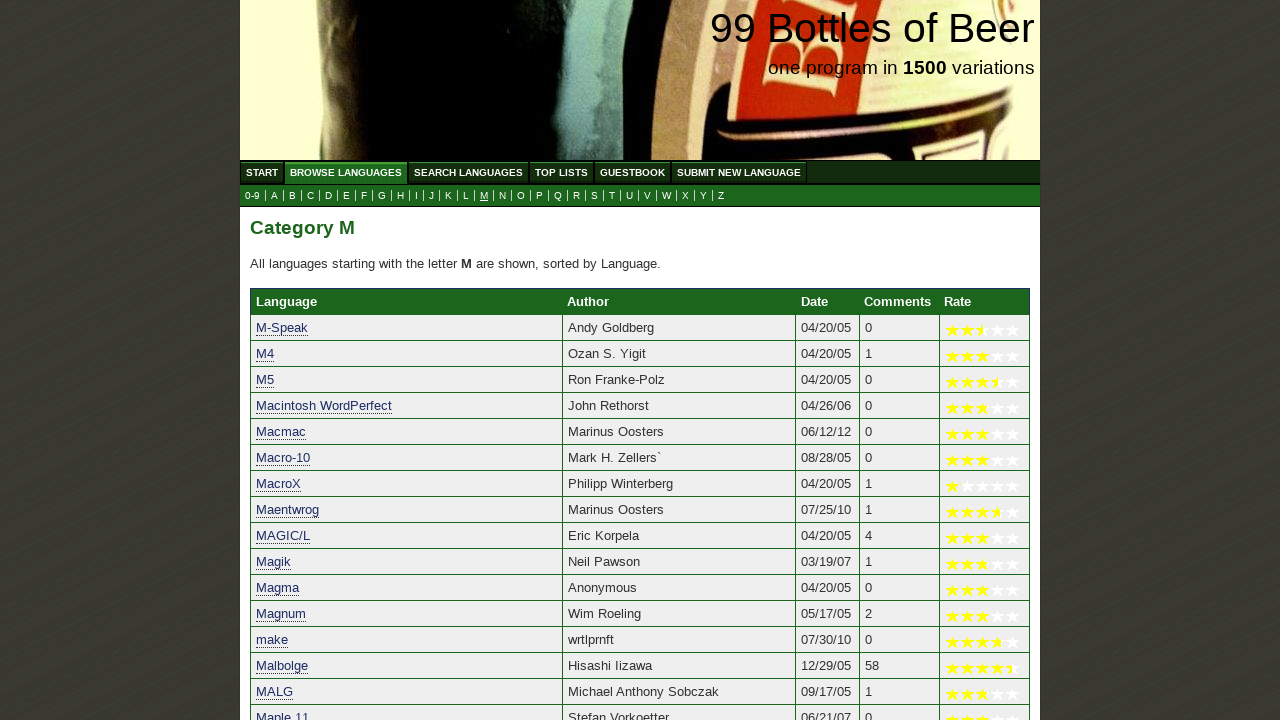

Table loaded and last row is visible
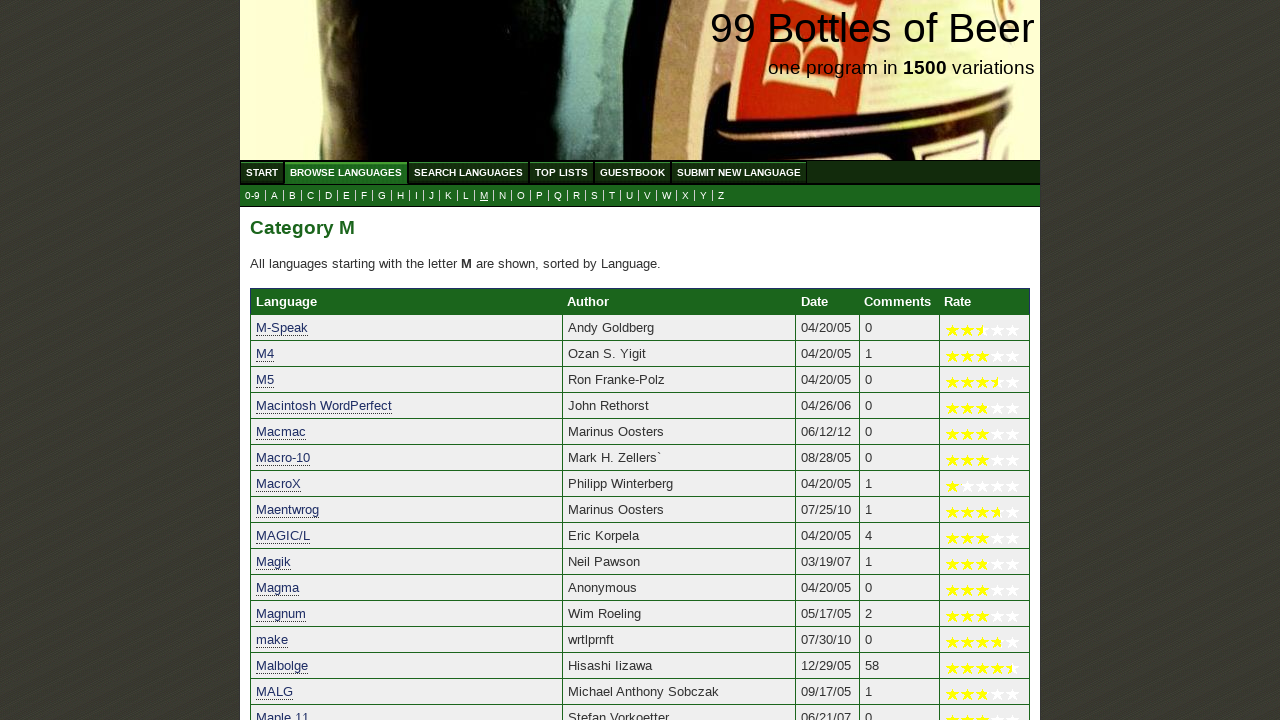

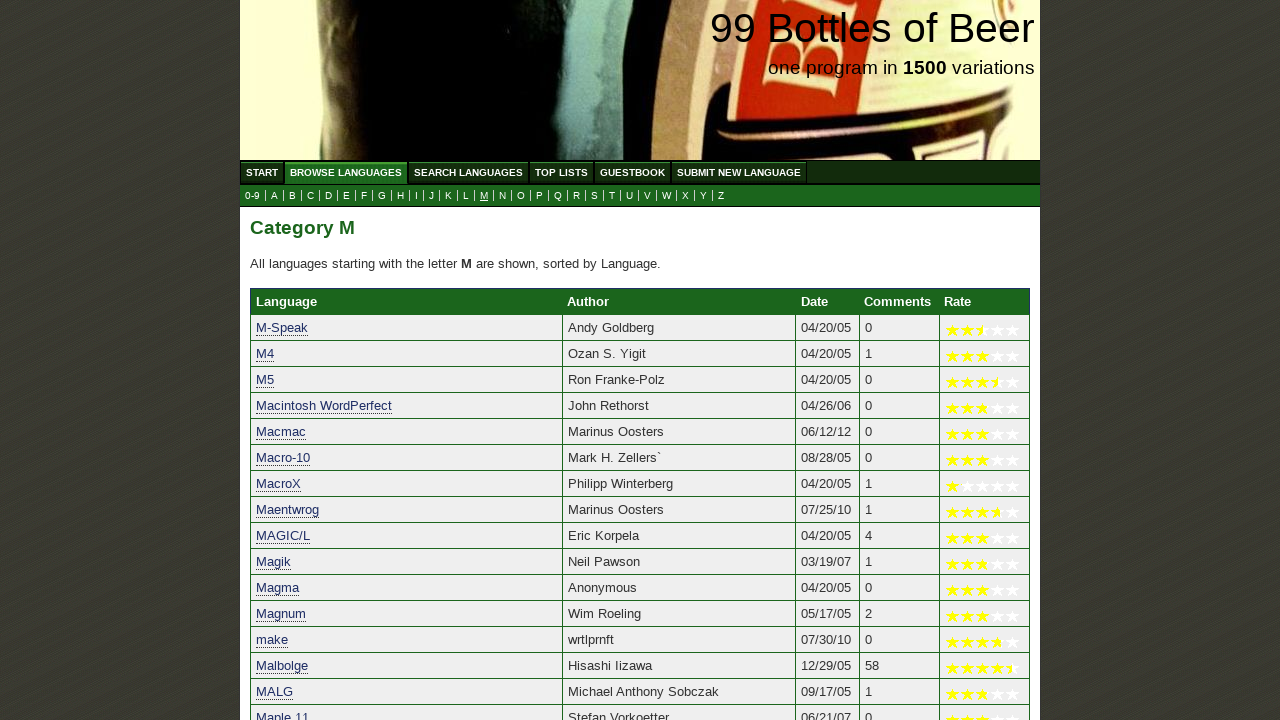